Tests nested iframe handling by navigating through parent and child frames and verifying content at each level

Starting URL: https://demoqa.com/

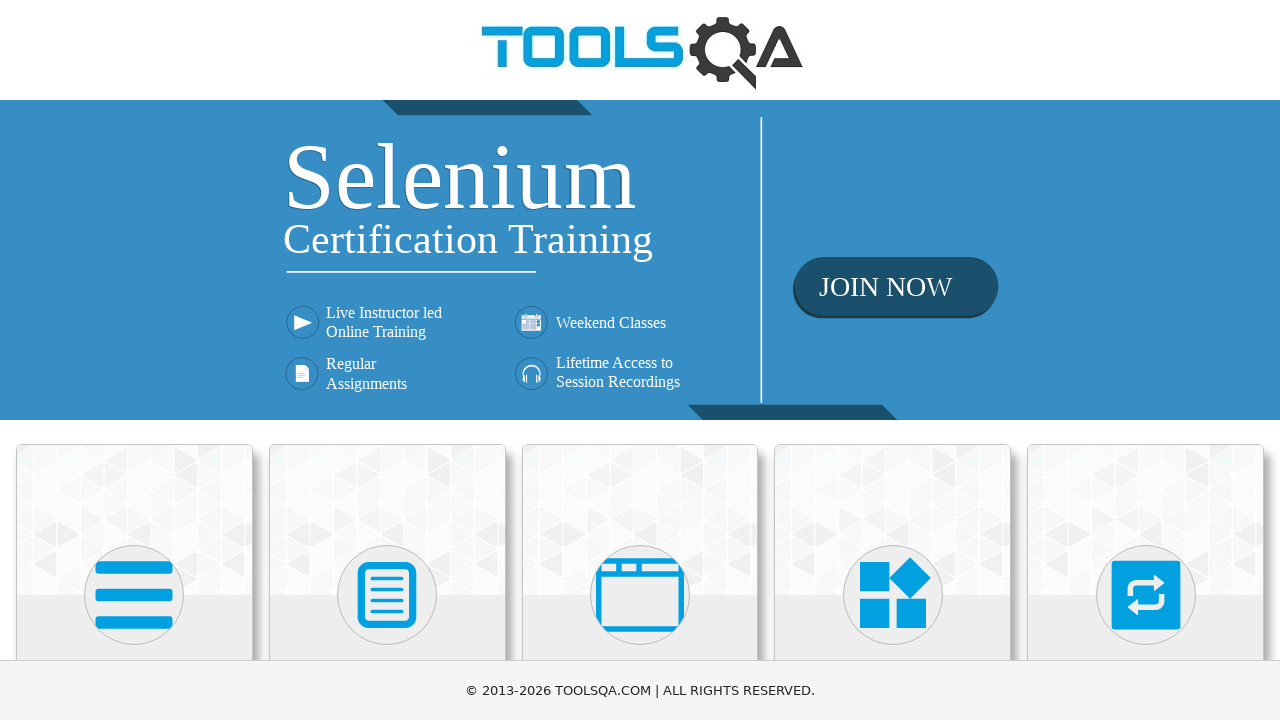

Clicked on Alerts, Frame & Windows category card at (640, 360) on div.card-body:has-text('Alerts, Frame & Windows')
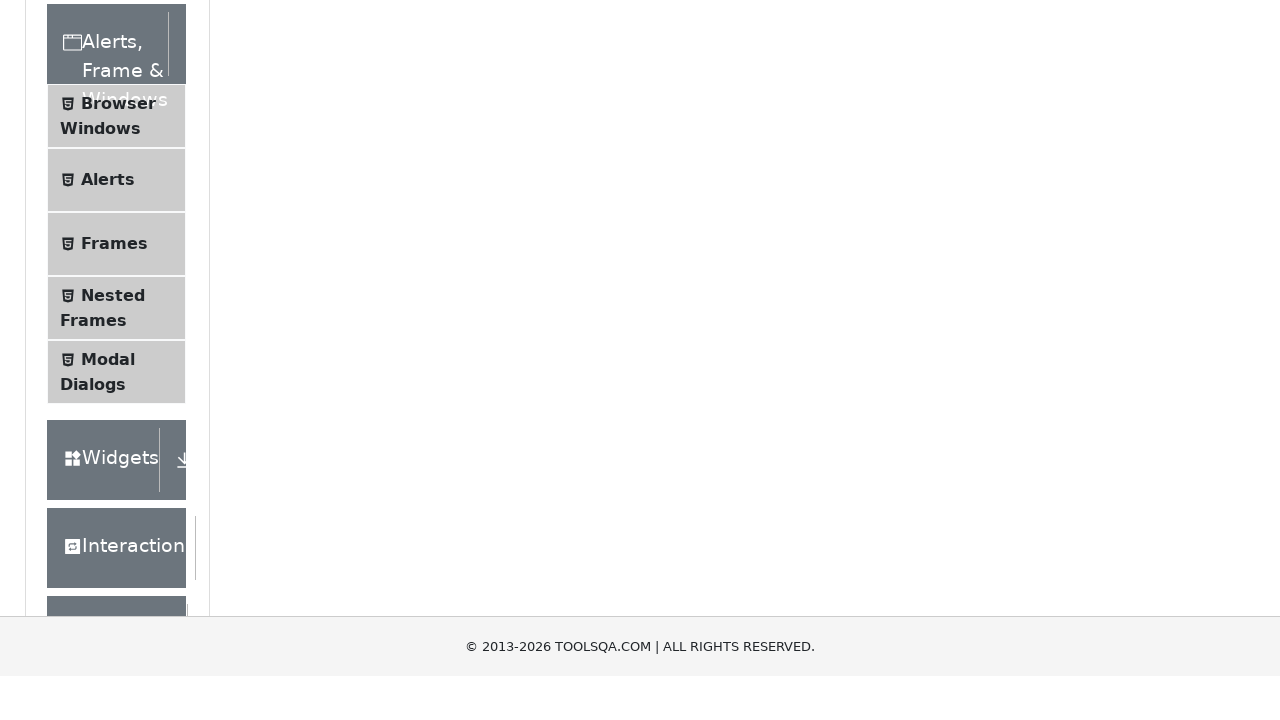

Clicked on Nested Frames menu item at (113, 604) on text=Nested Frames
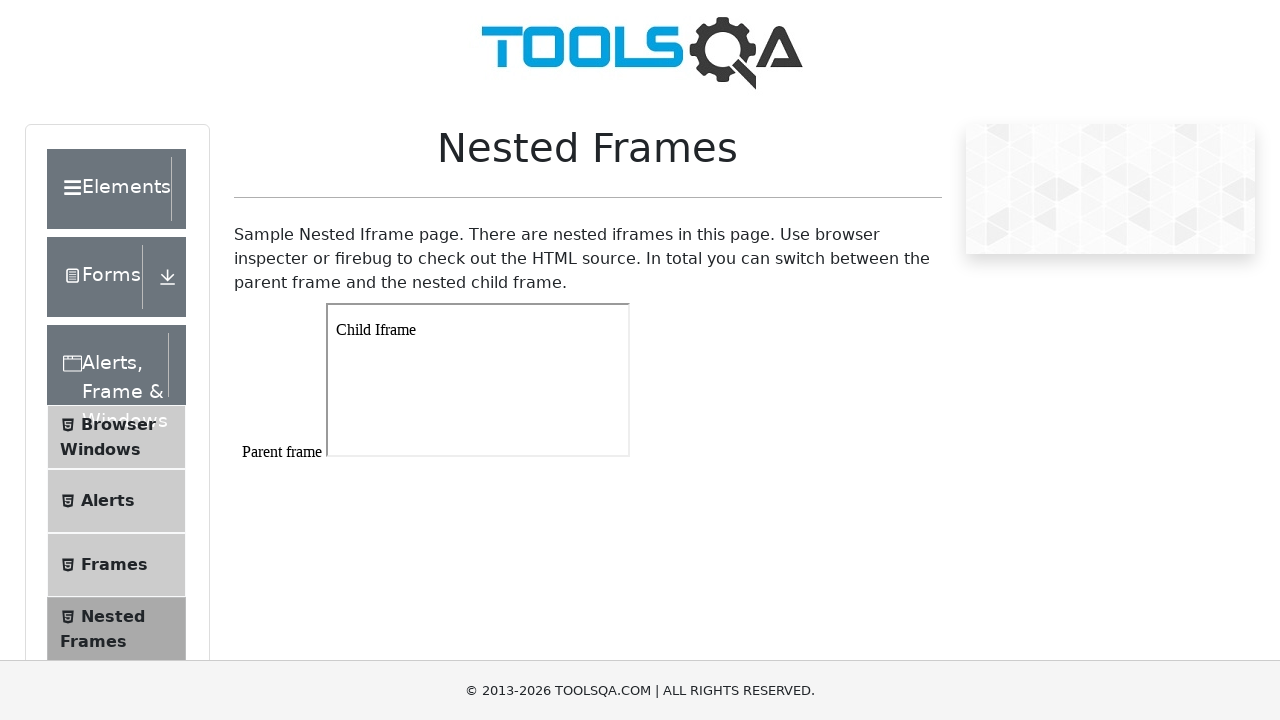

Located parent frame with id 'frame1'
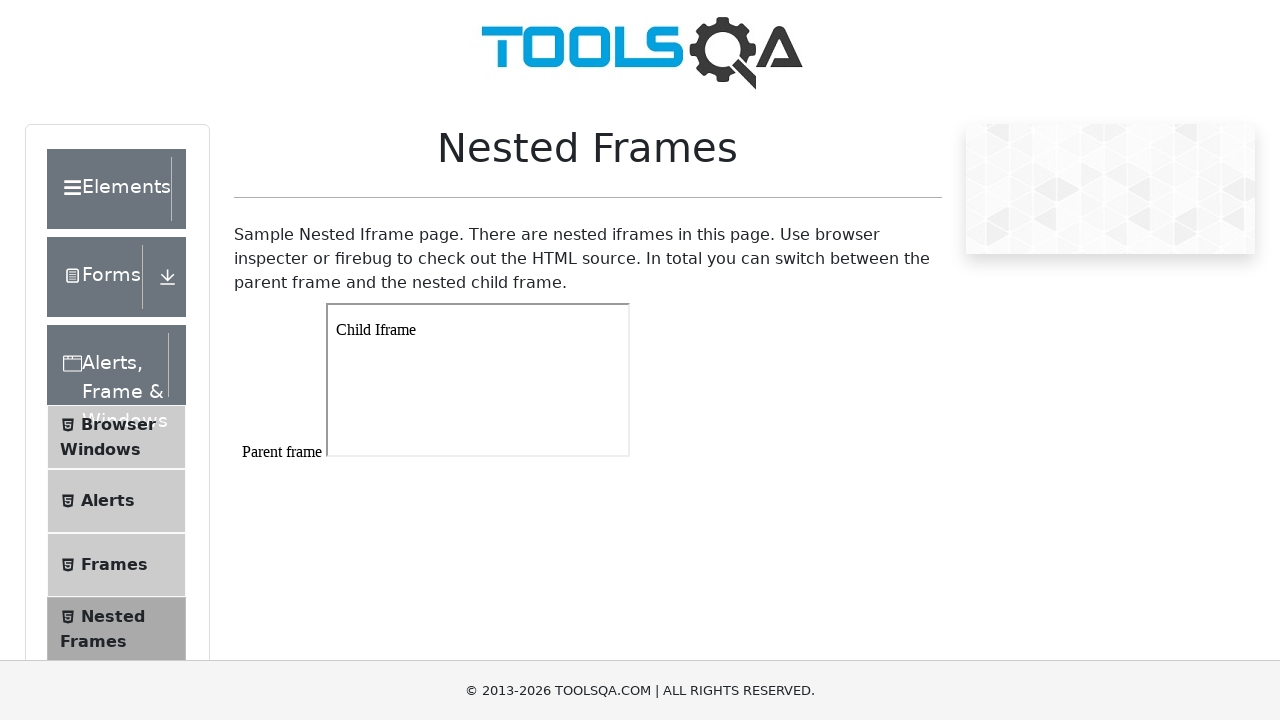

Verified 'Parent frame' content in parent frame
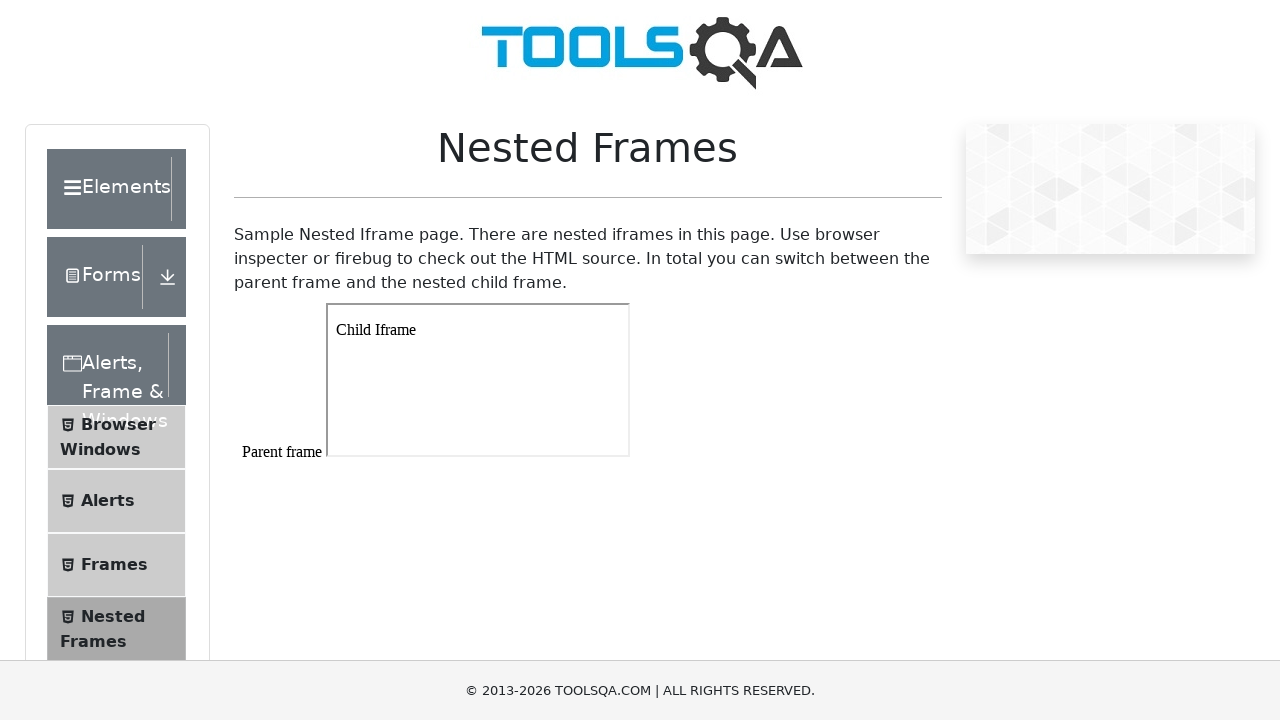

Located child iframe within parent frame
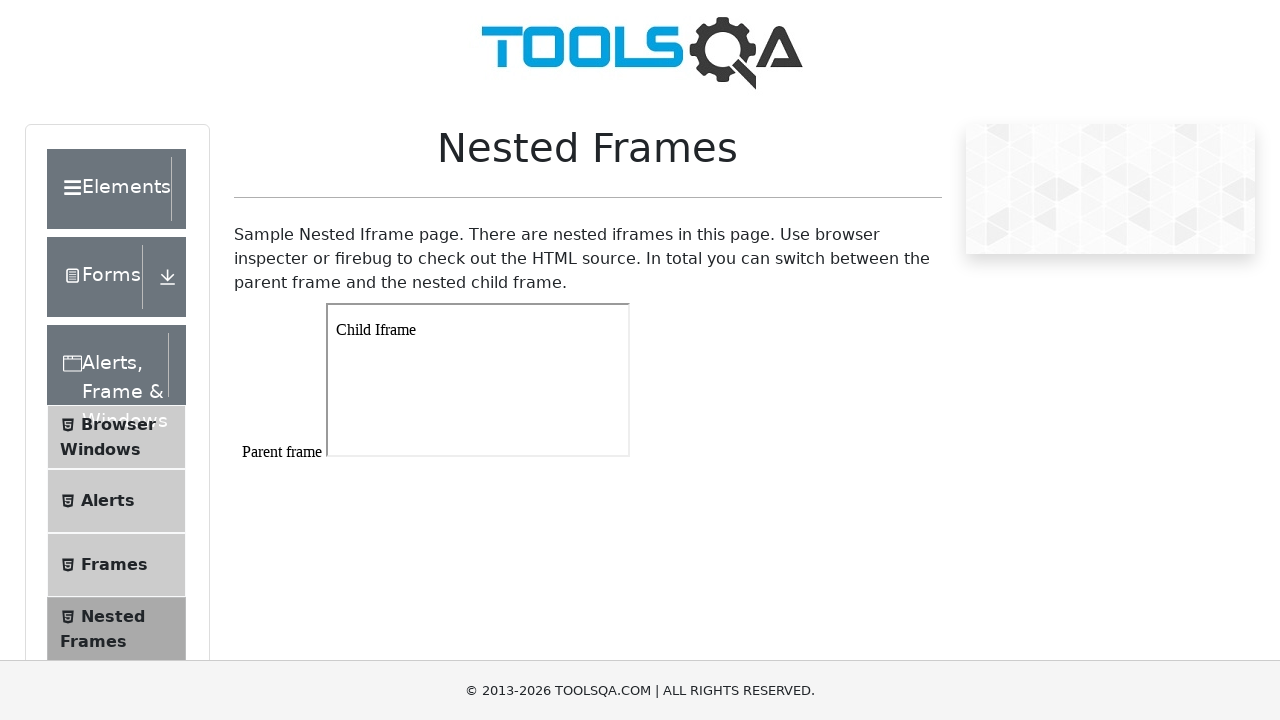

Verified 'Child Iframe' content in child frame
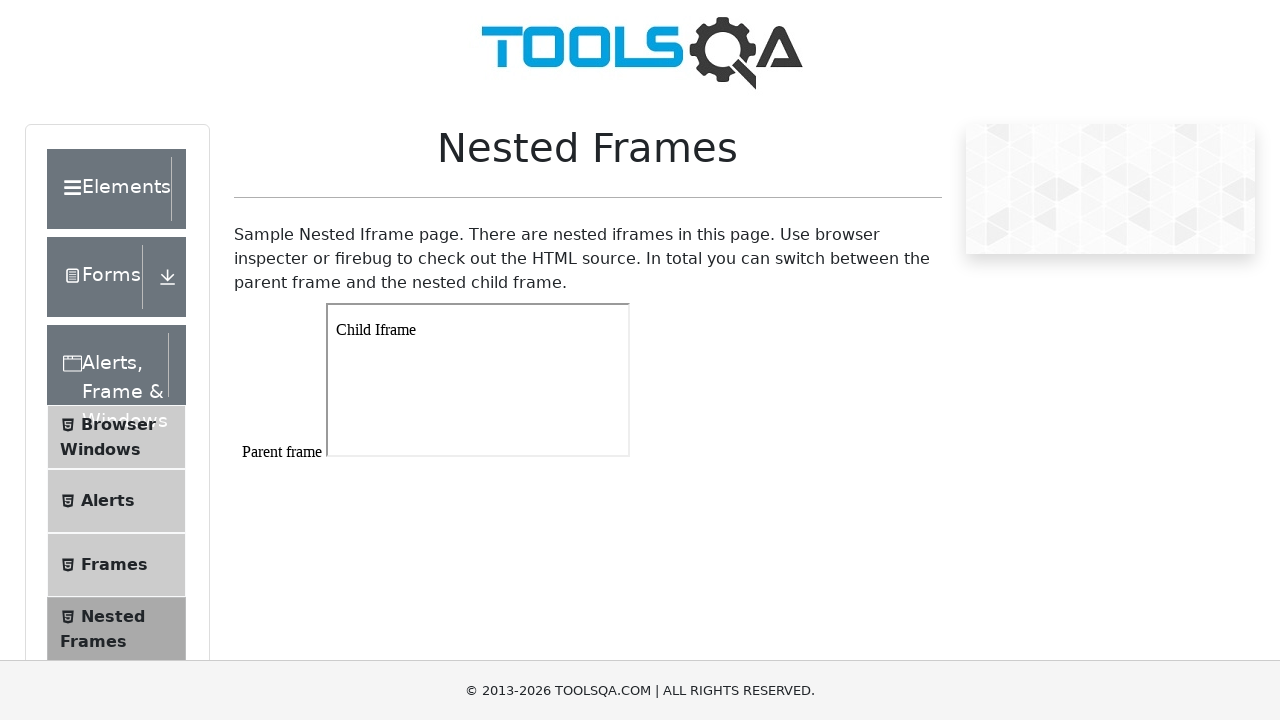

Verified 'Sample Nested Iframe page' content on main page
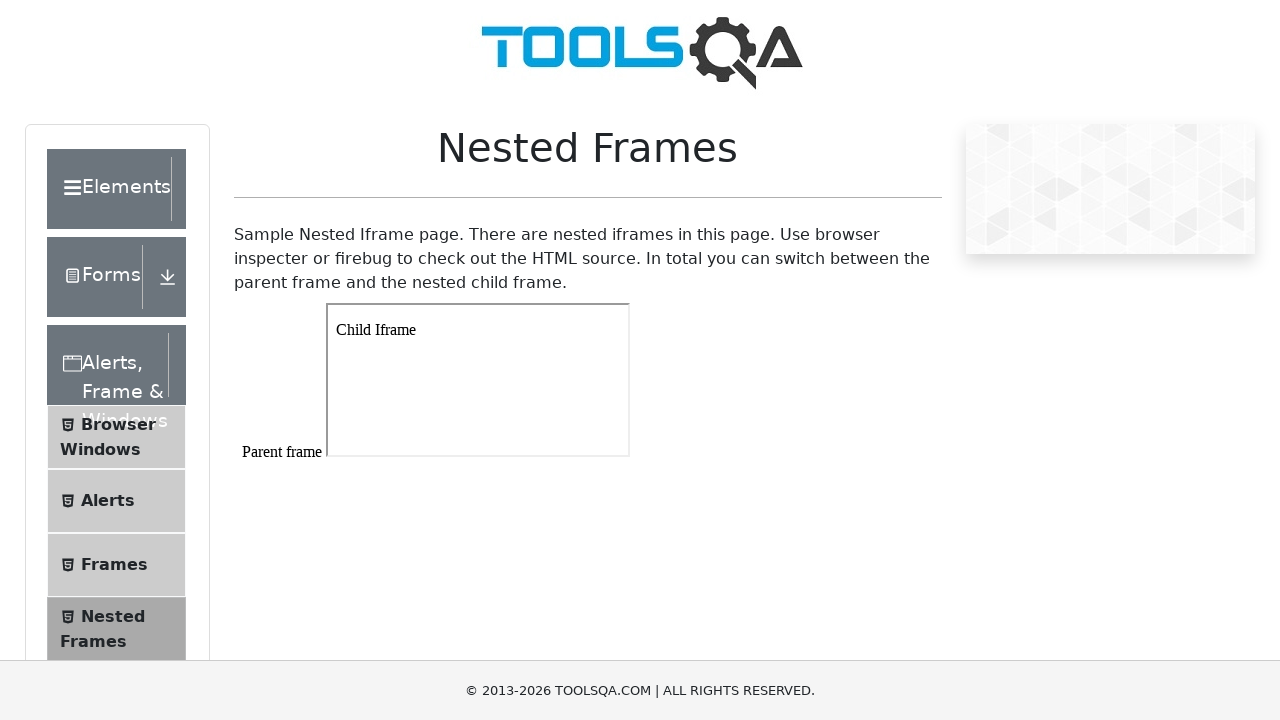

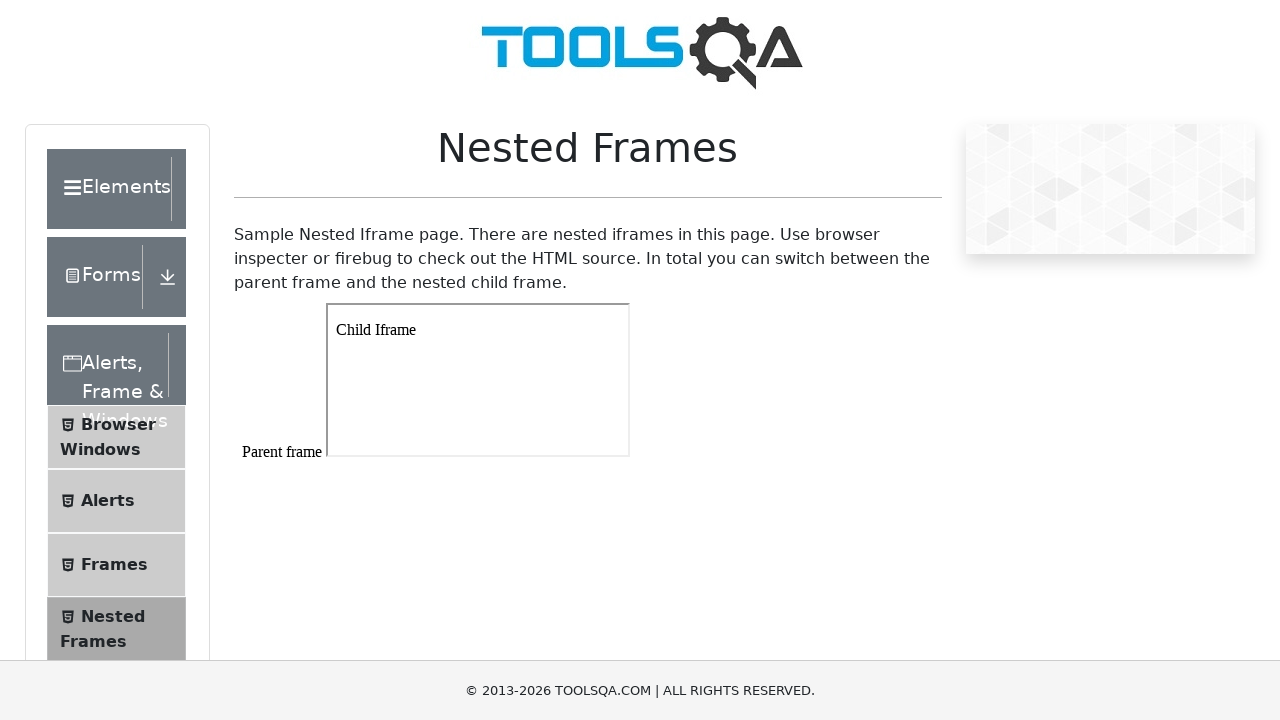